Tests the search functionality on the Katalon demo store by entering "Flying Ninja" in the search field and clicking the search button

Starting URL: https://cms.demo.katalon.com/

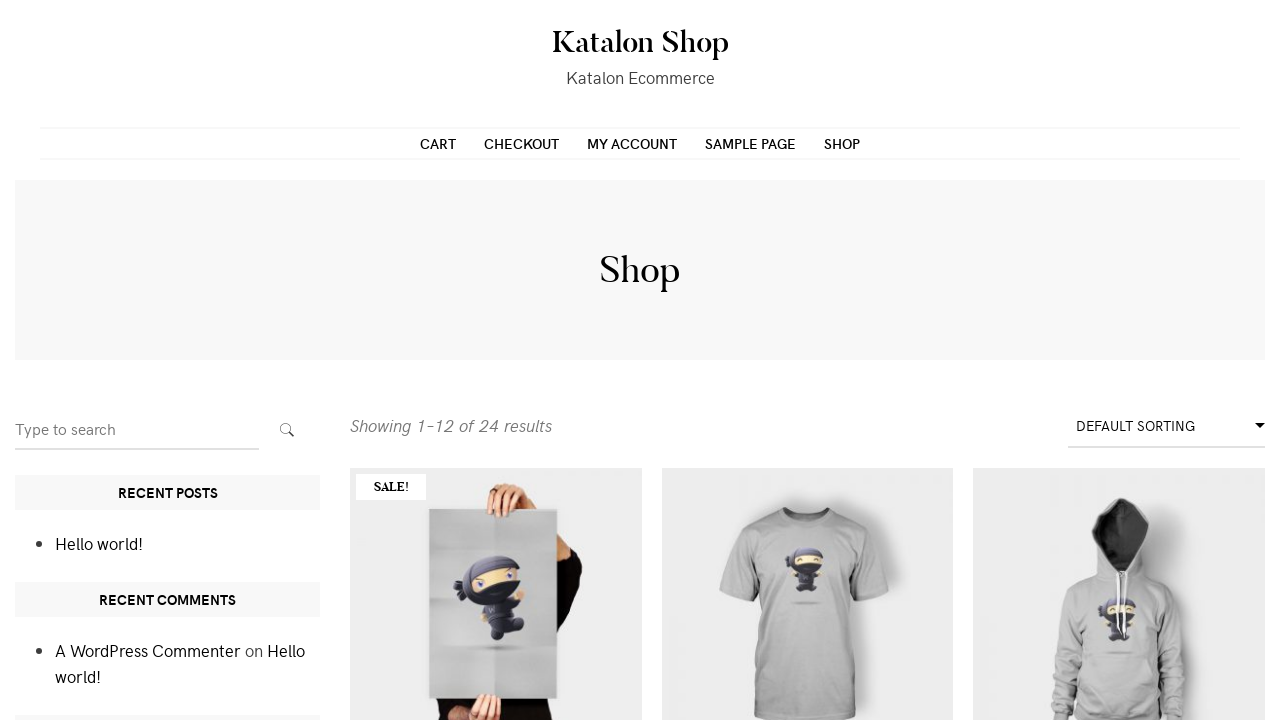

Filled search field with 'Flying Ninja' on input.search-field
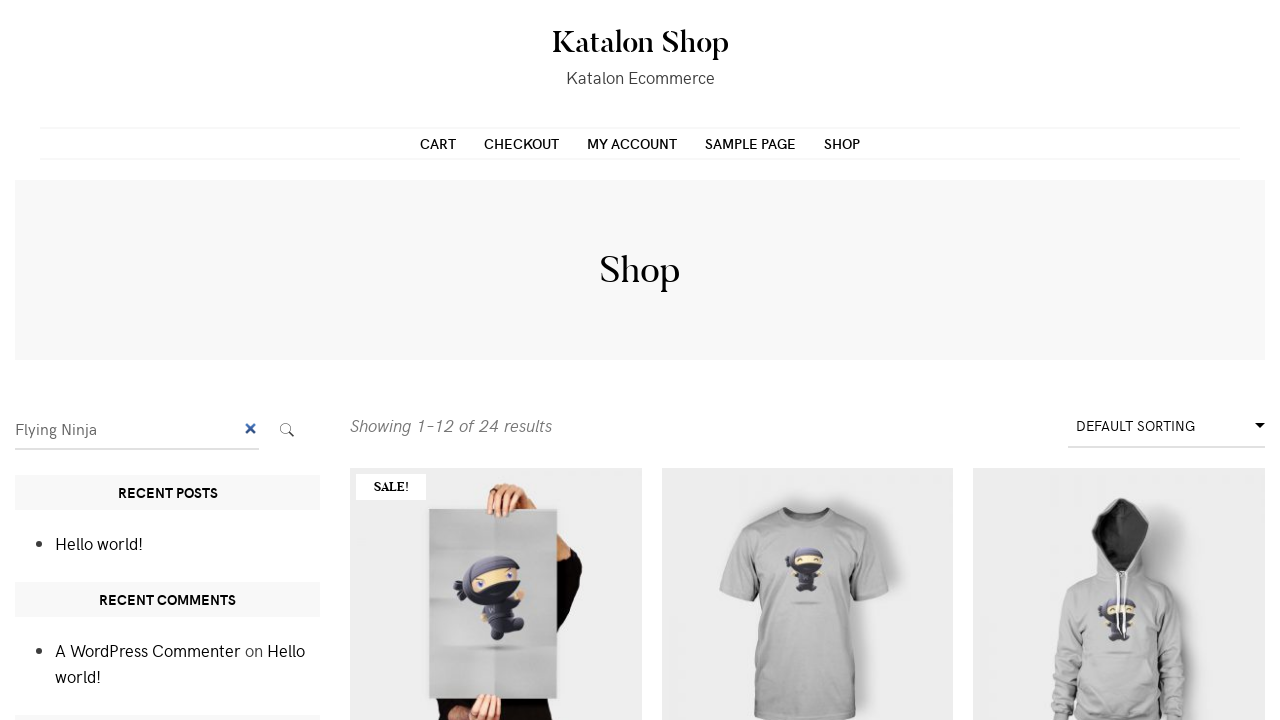

Clicked search submit button at (287, 430) on button.search-submit
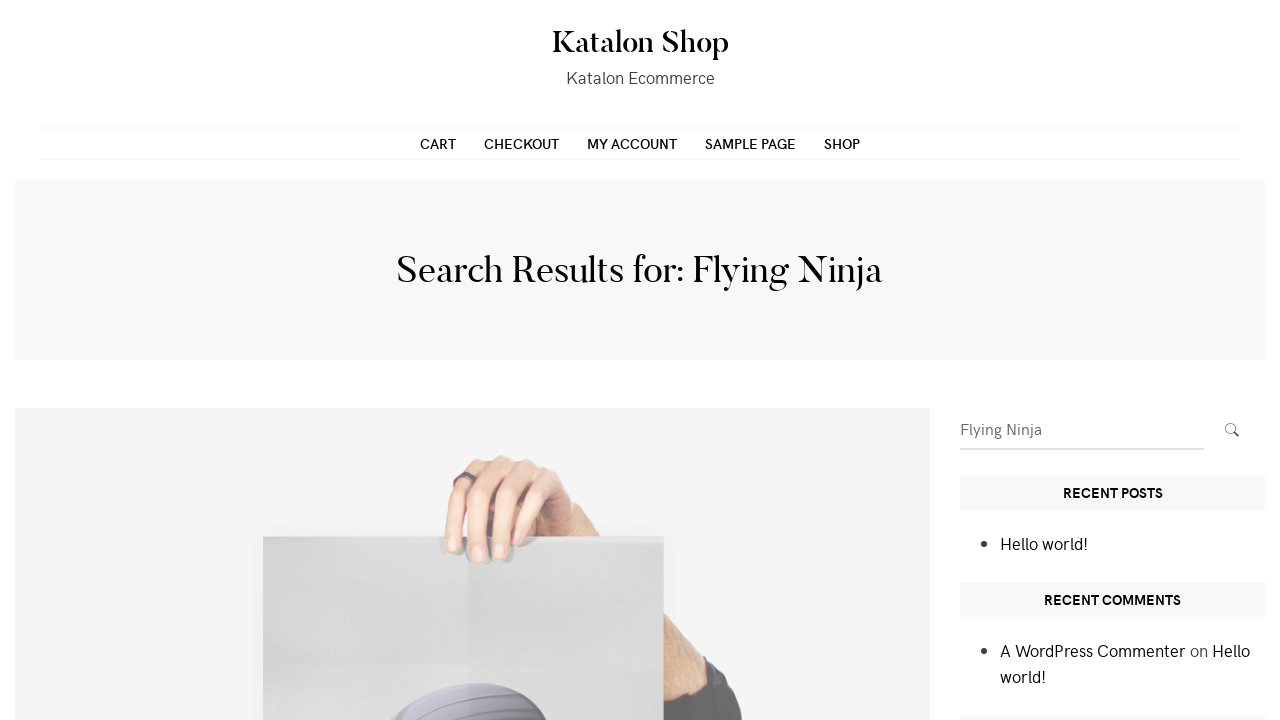

Waited for search results to load (networkidle)
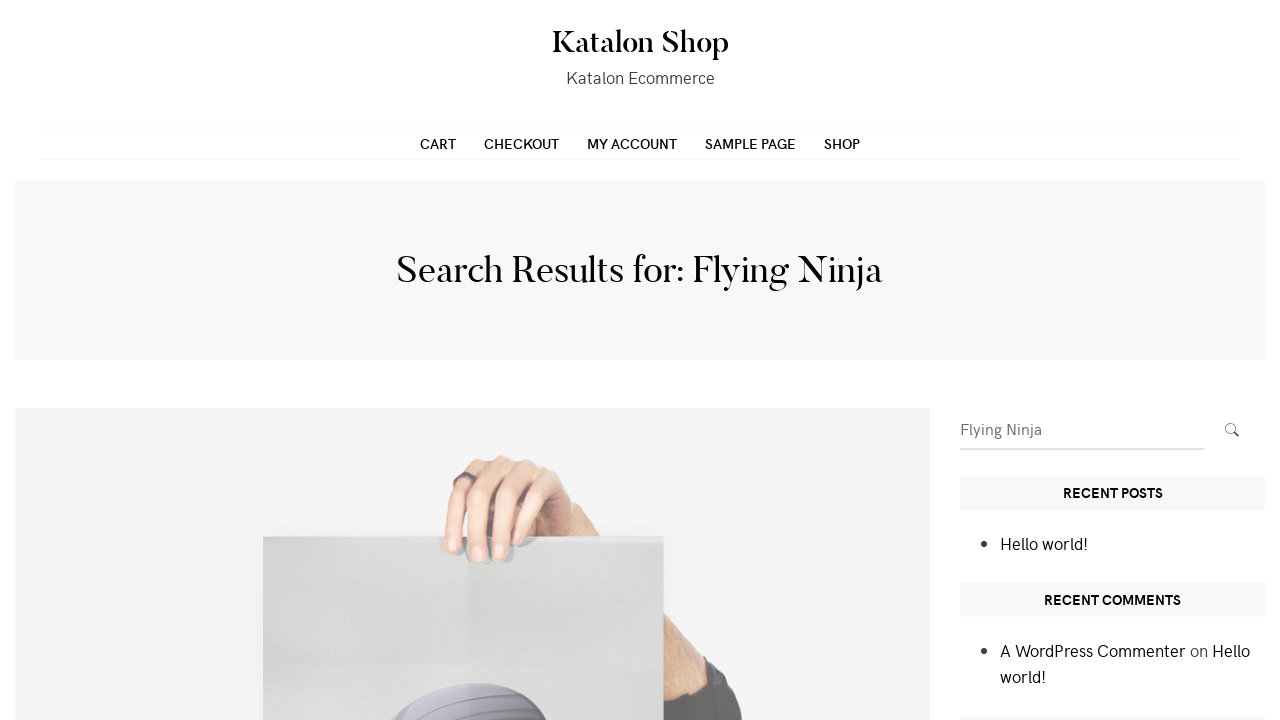

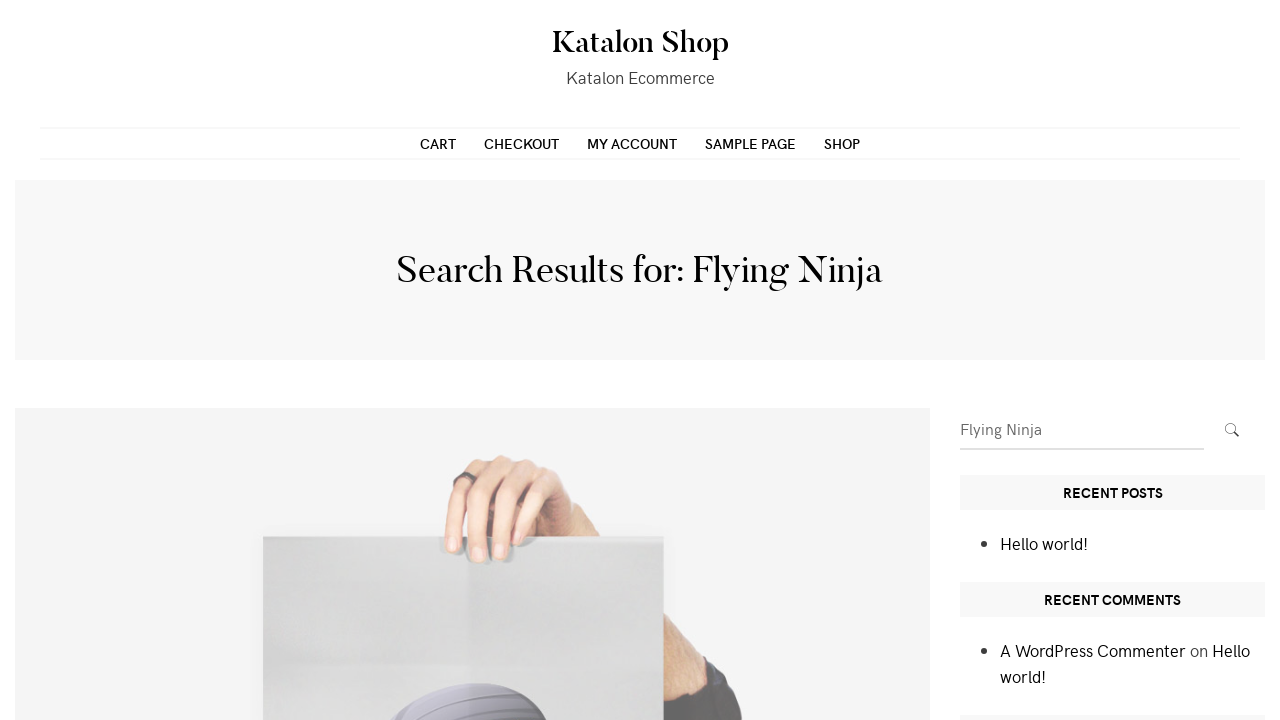